Tests navigation through art categories on artnow.ru using Firefox - opens dropdown menu, navigates to embroidered paintings section, and filters by city landscape genre

Starting URL: https://artnow.ru

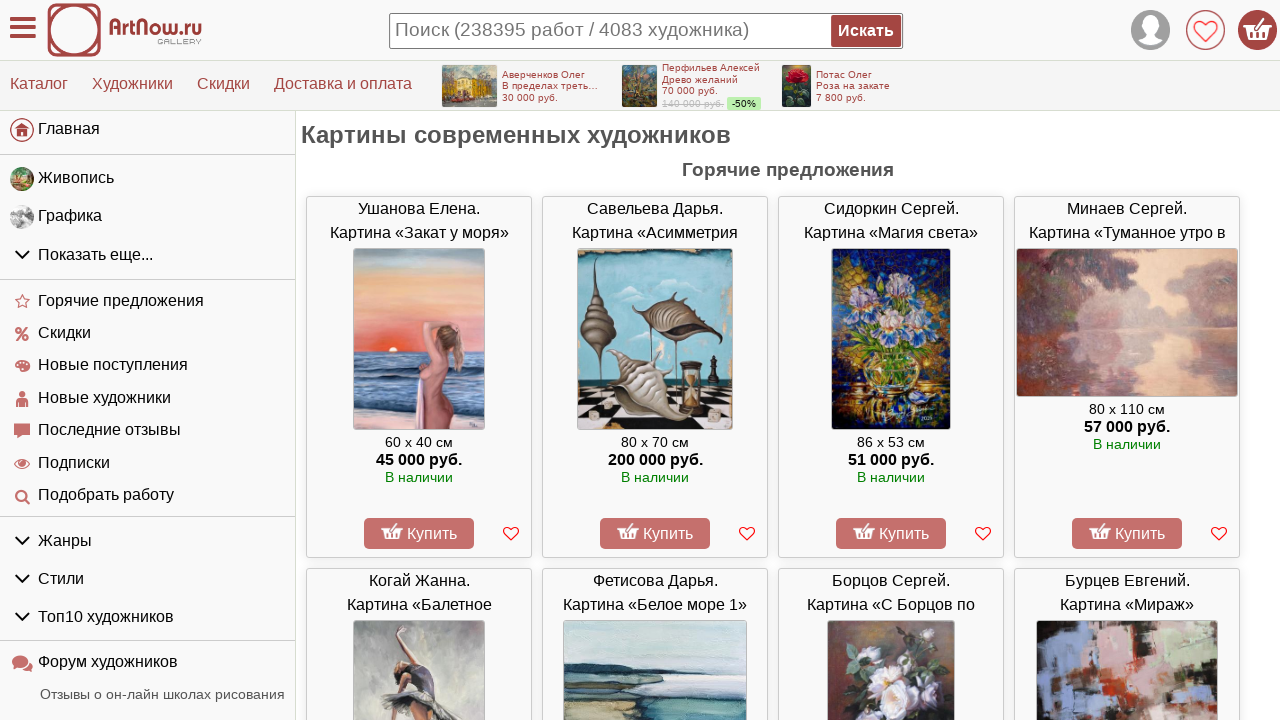

Opened dropdown menu for art categories at (148, 255) on #left_container > div > ul:nth-child(2) > li.menu-group.gids > div
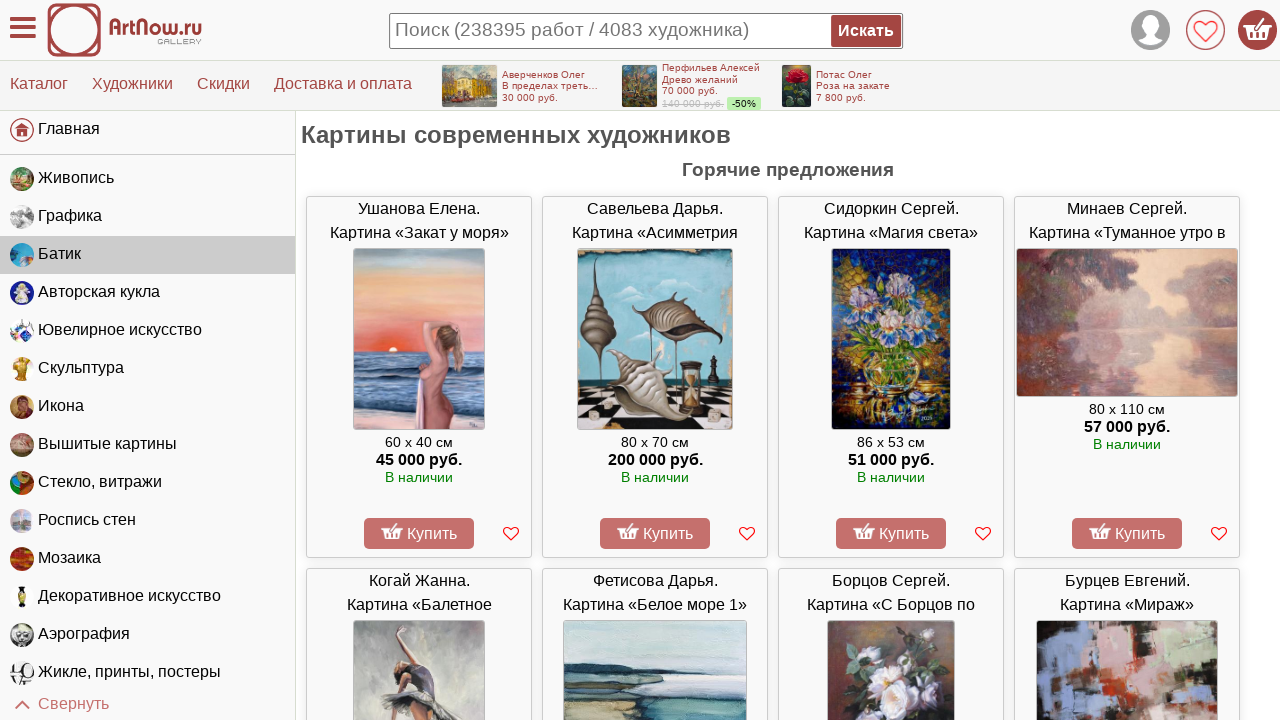

Navigated to embroidered paintings section at (148, 445) on #left_container > div > ul:nth-child(2) > li:nth-child(8) > a
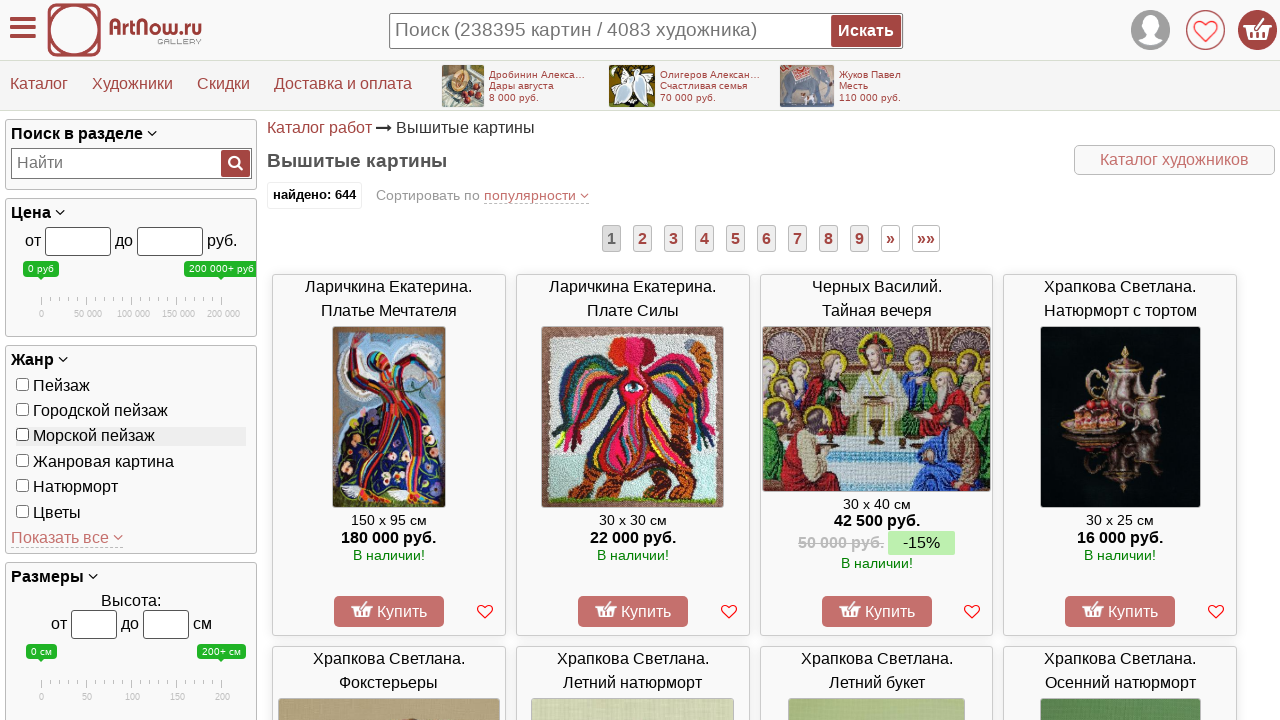

Selected city landscape genre filter at (131, 411) on #genrebox > div > label:nth-child(2)
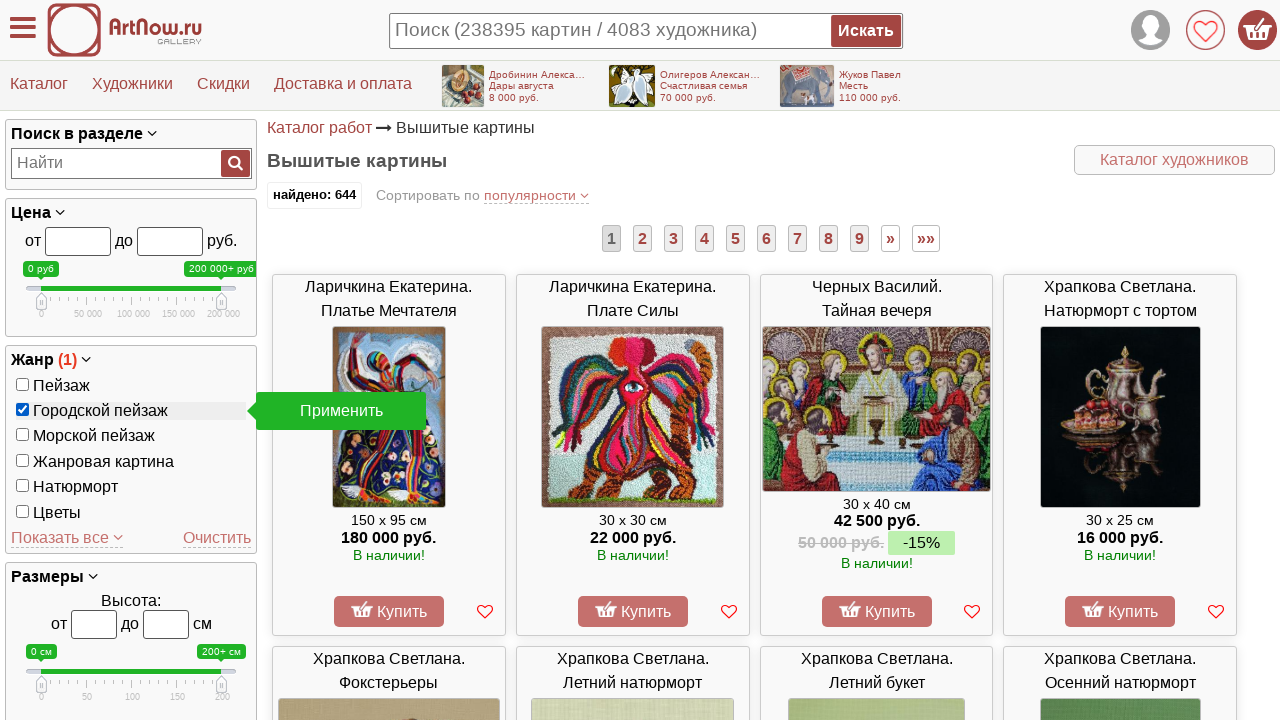

Waited for filter options to load
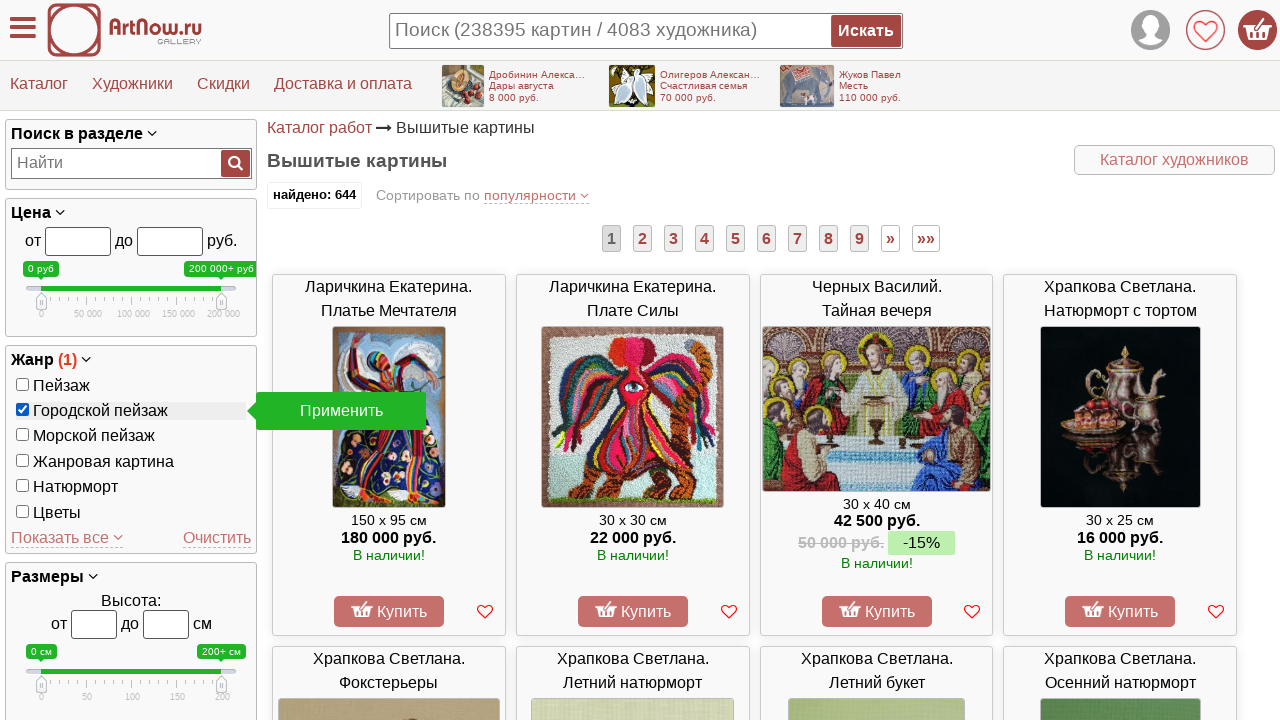

Clicked apply button to apply filters at (341, 411) on #applymsg
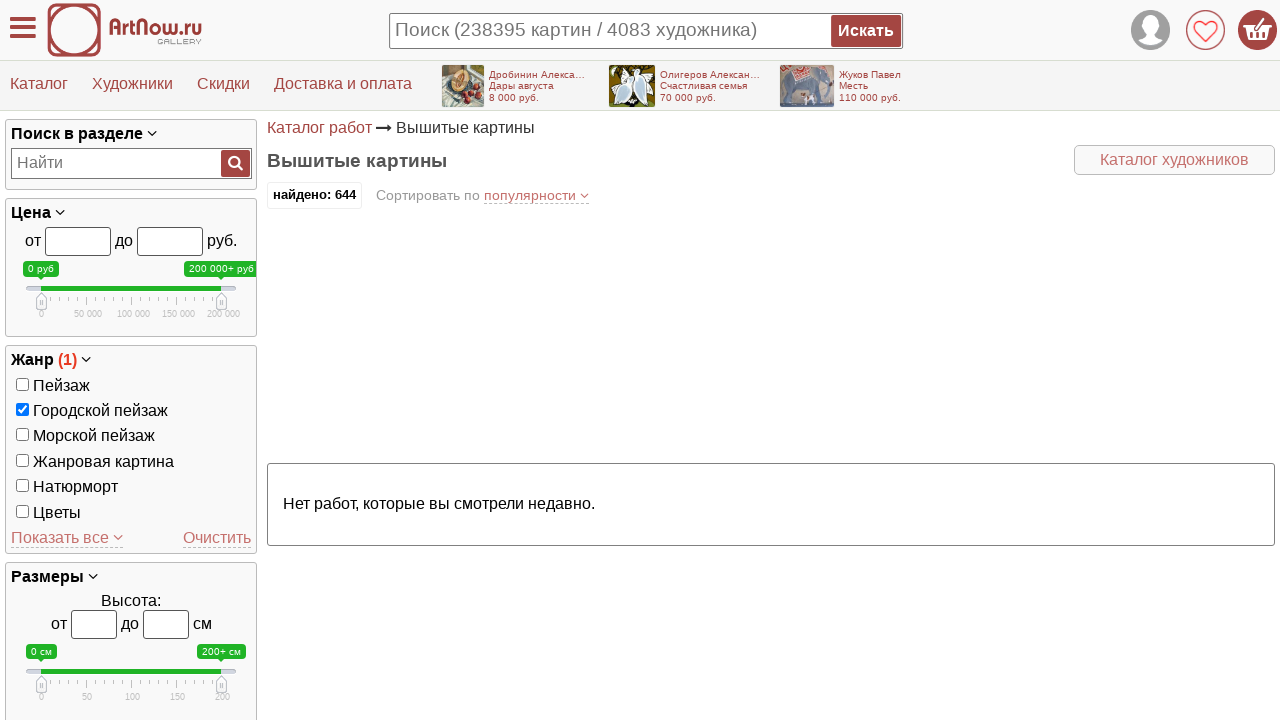

Waited for filtered results to load
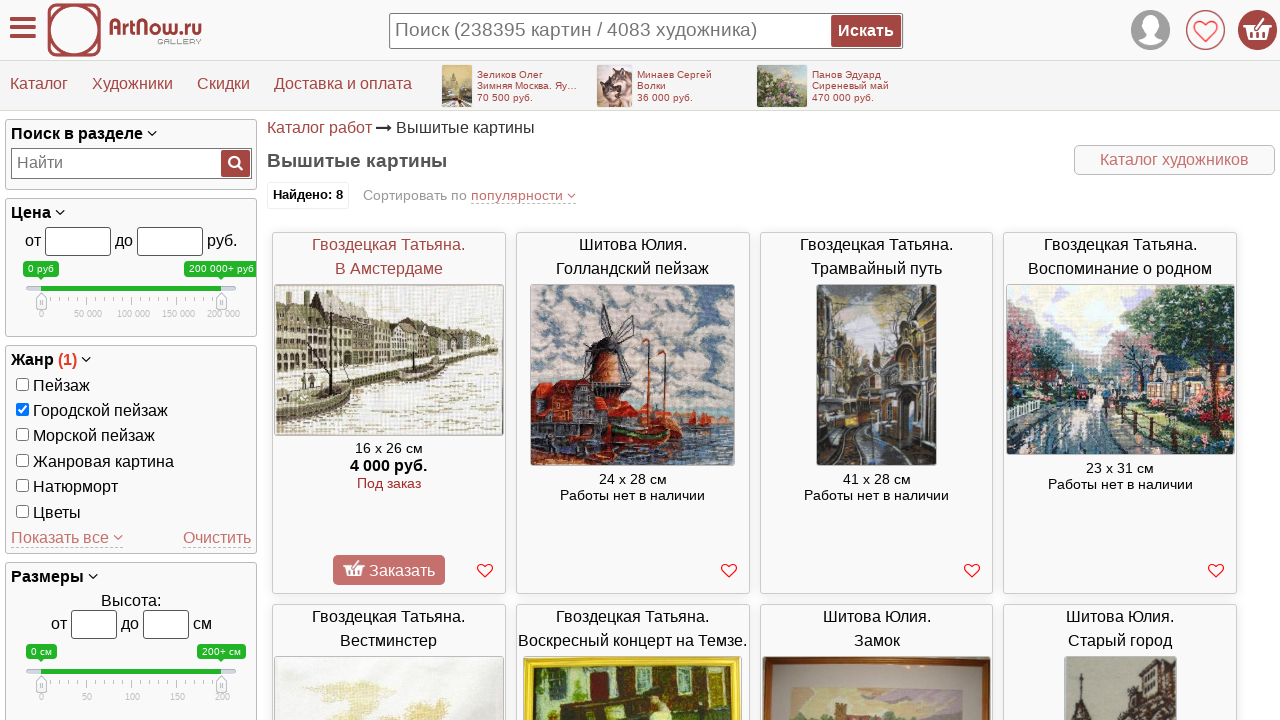

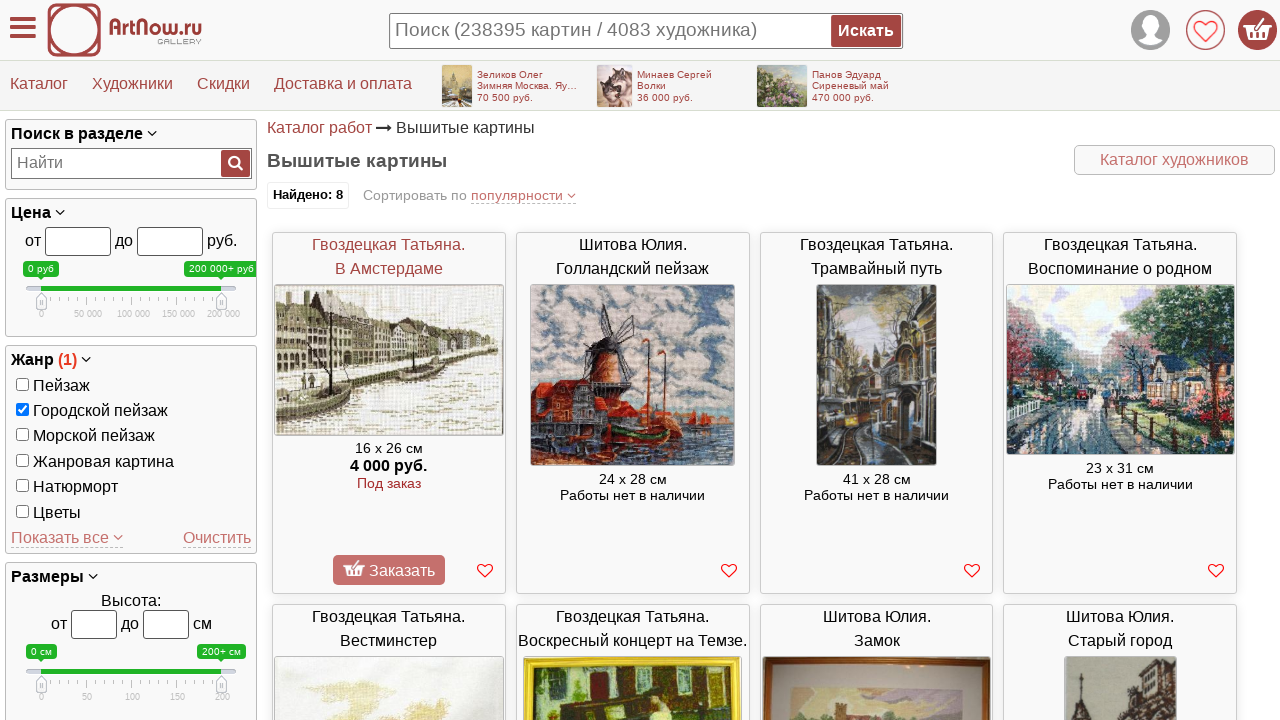